Tests unmarking completed todo items by unchecking their checkboxes

Starting URL: https://demo.playwright.dev/todomvc

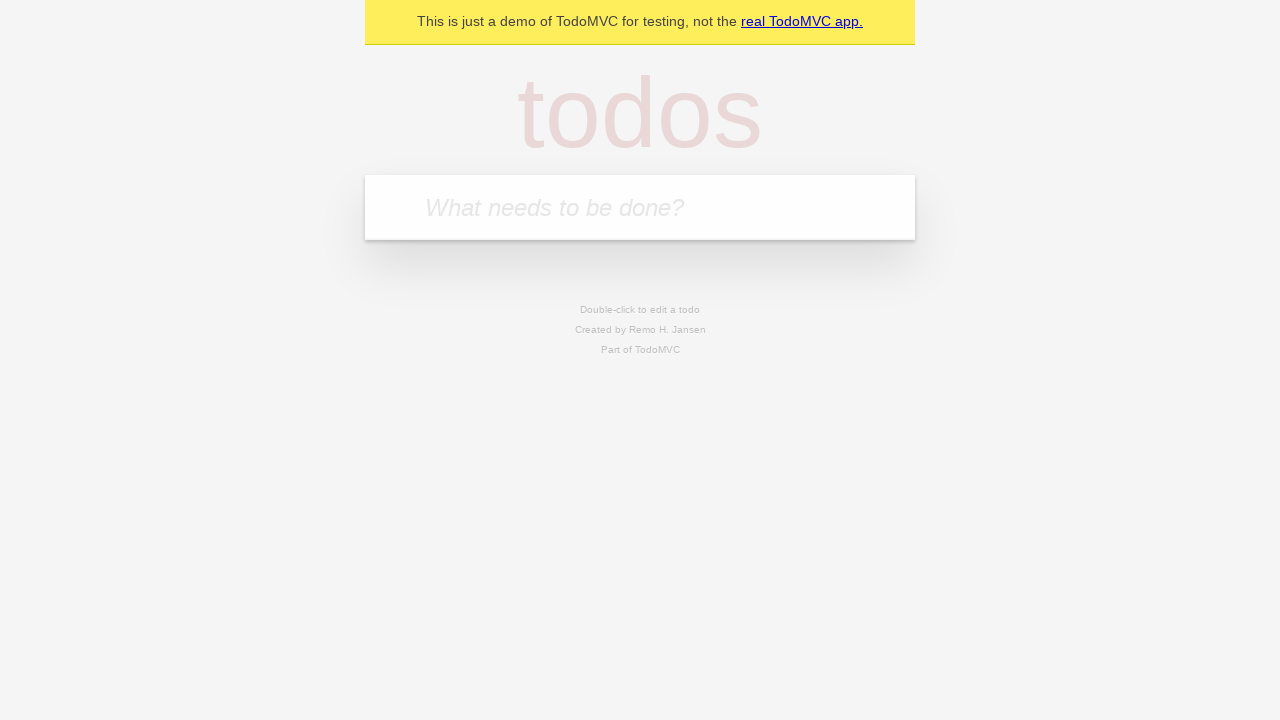

Filled input field with 'buy some cheese' on internal:attr=[placeholder="What needs to be done?"i]
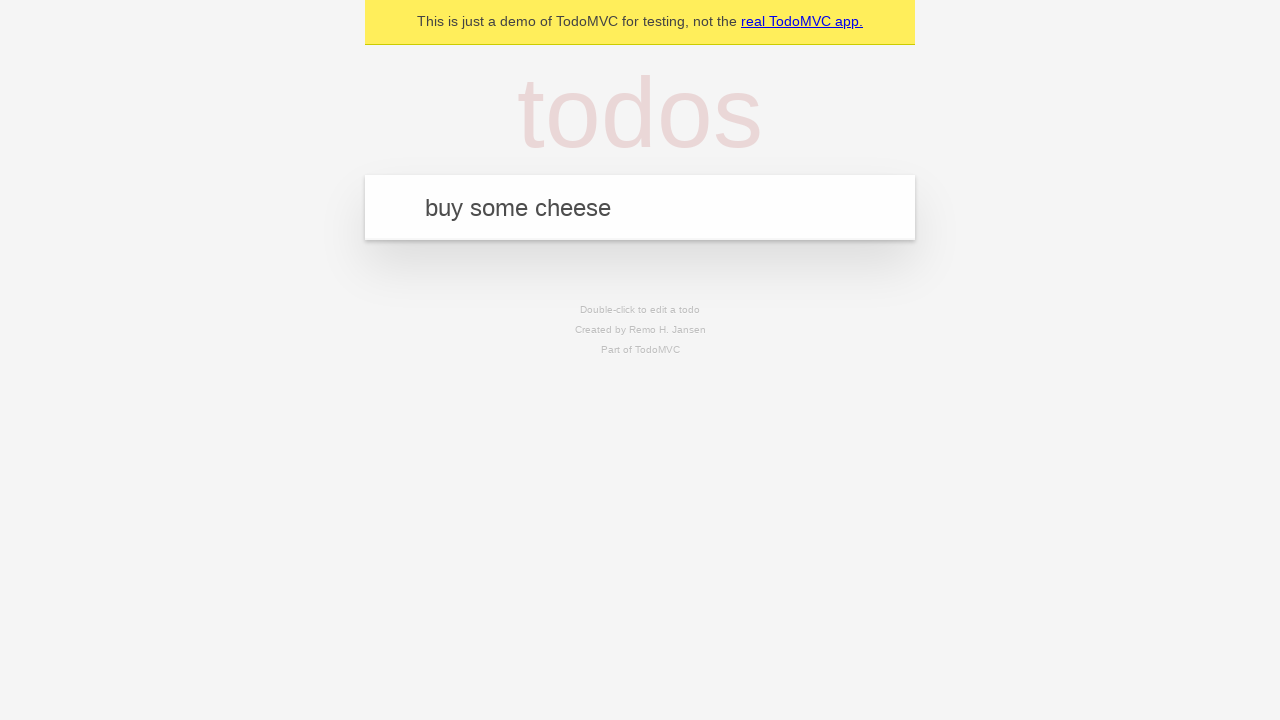

Pressed Enter to create first todo item on internal:attr=[placeholder="What needs to be done?"i]
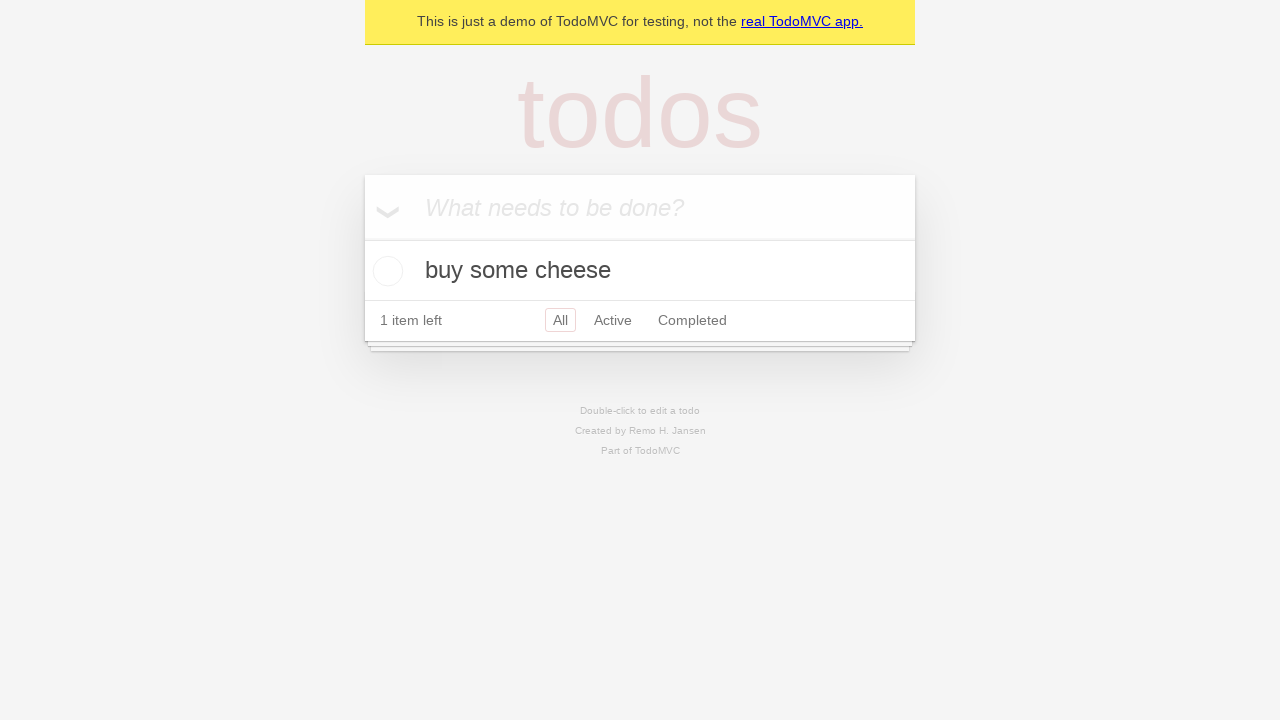

Filled input field with 'feed the cat' on internal:attr=[placeholder="What needs to be done?"i]
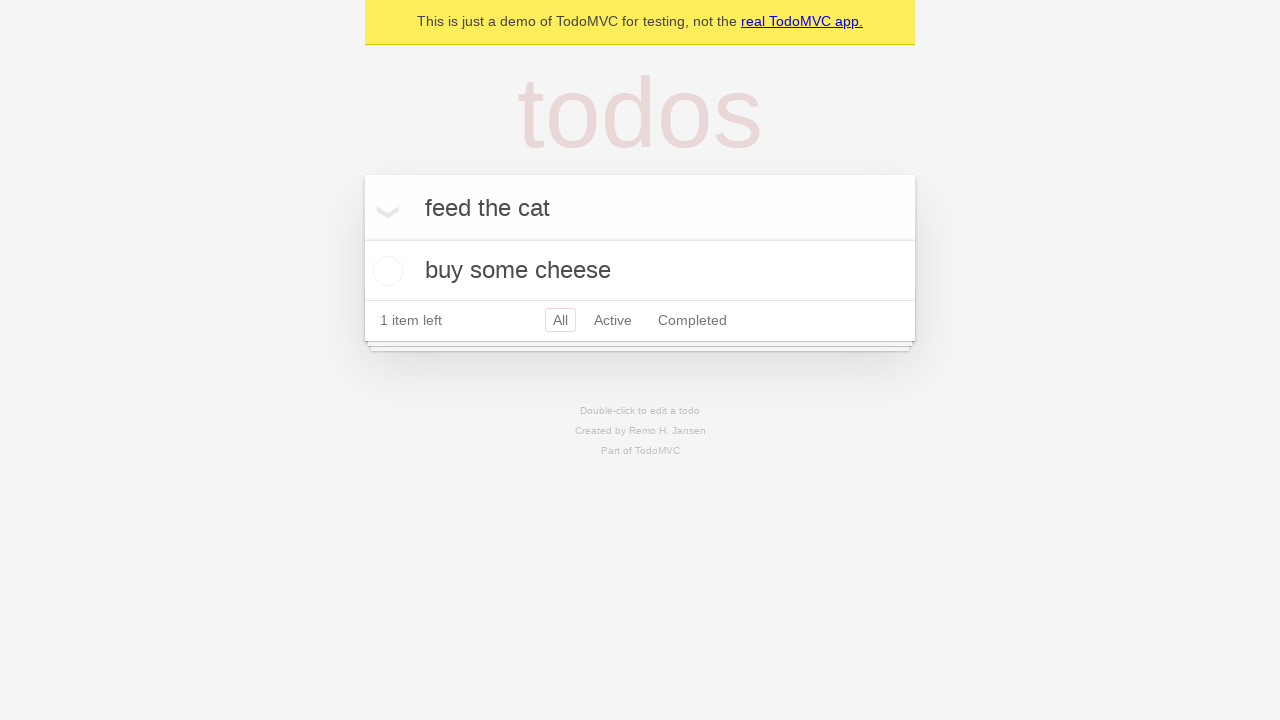

Pressed Enter to create second todo item on internal:attr=[placeholder="What needs to be done?"i]
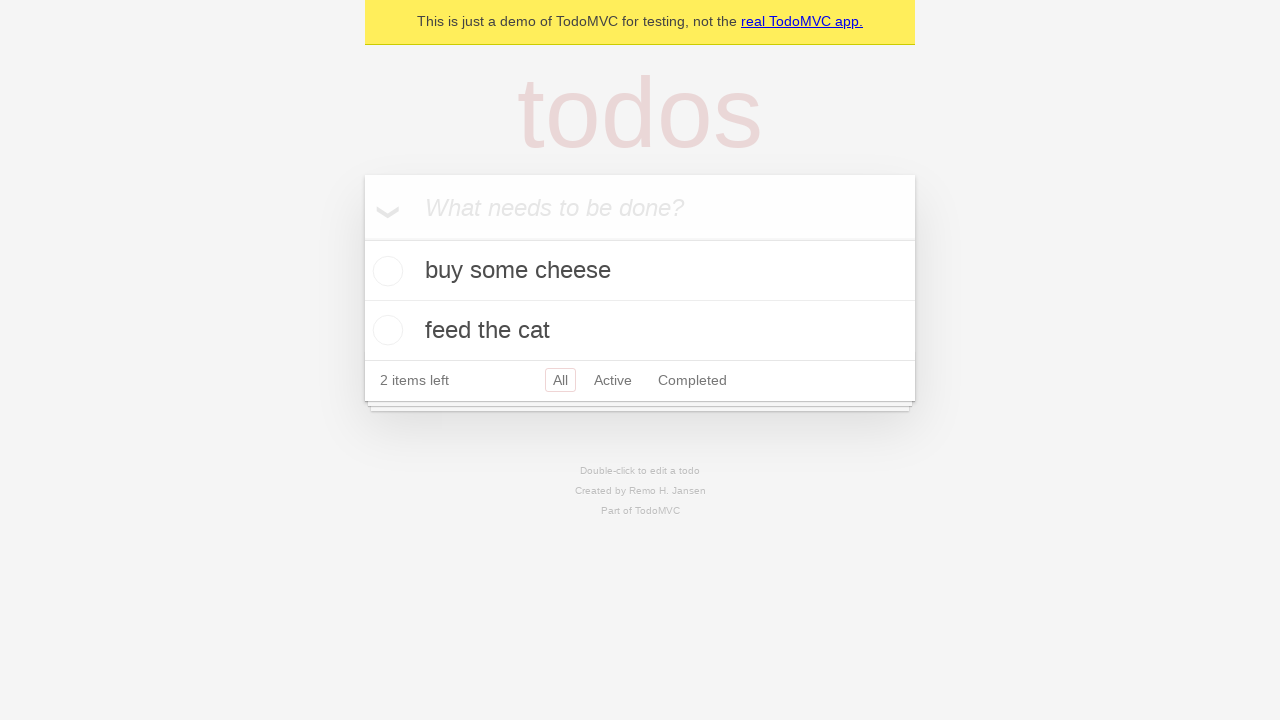

Checked the first todo item checkbox at (385, 271) on internal:testid=[data-testid="todo-item"s] >> nth=0 >> internal:role=checkbox
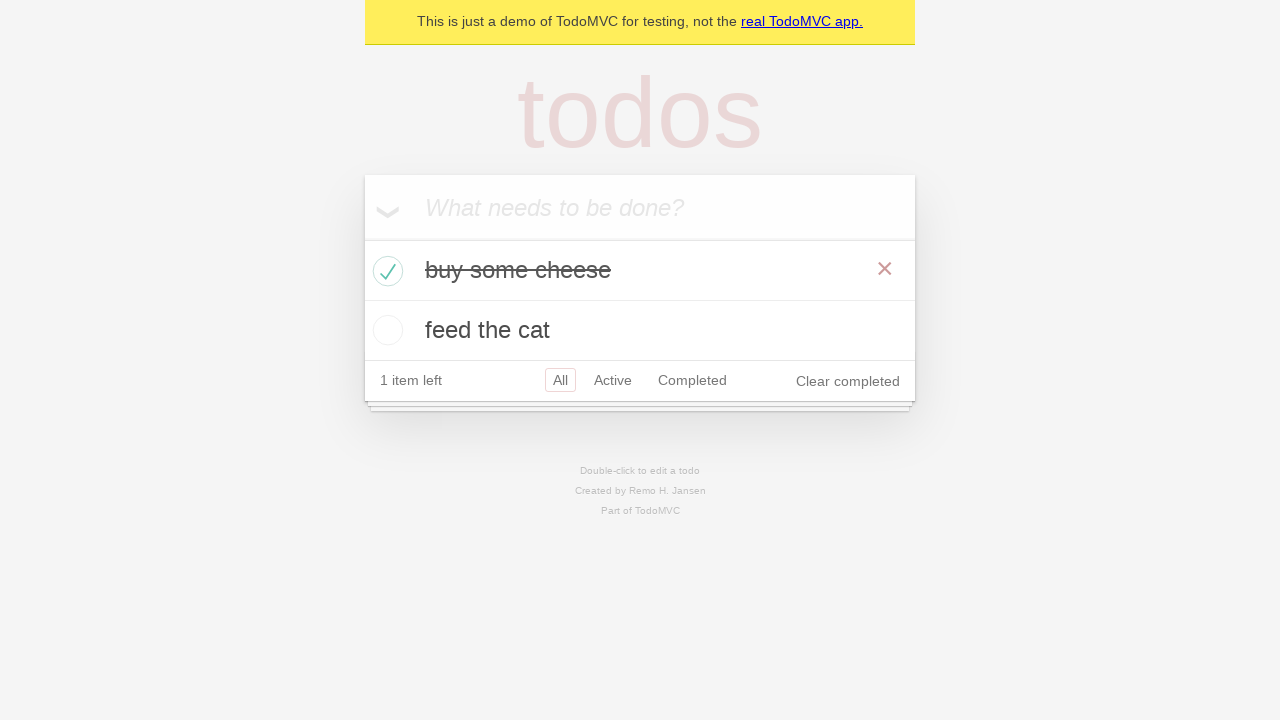

Unchecked the first todo item checkbox to mark as incomplete at (385, 271) on internal:testid=[data-testid="todo-item"s] >> nth=0 >> internal:role=checkbox
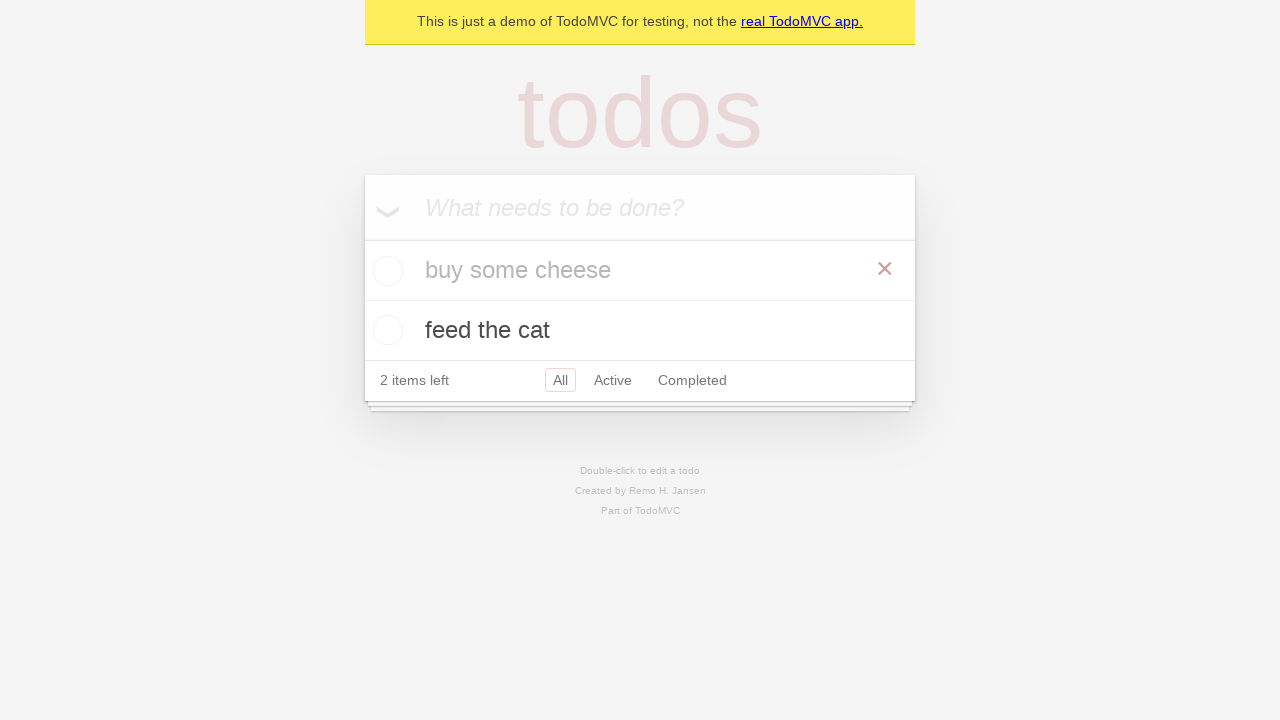

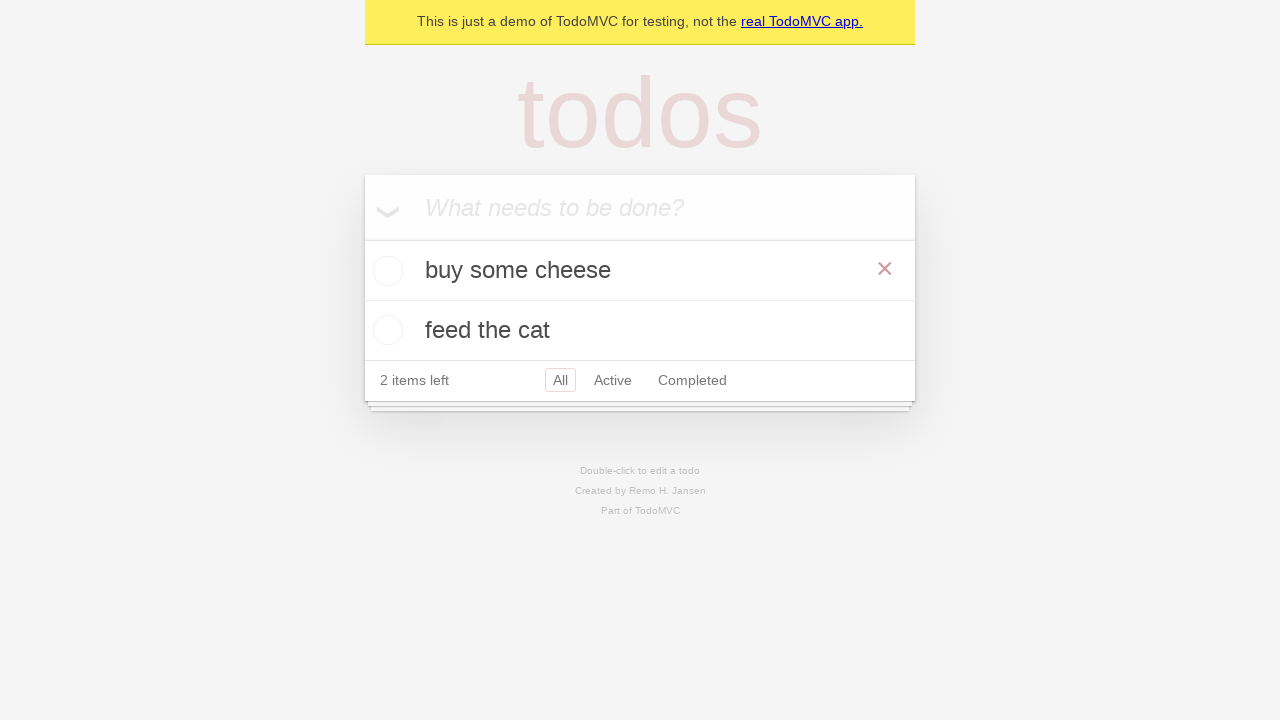